Tests JavaScript alerts by triggering and handling different types of alert dialogs

Starting URL: https://the-internet.herokuapp.com/javascript_alerts

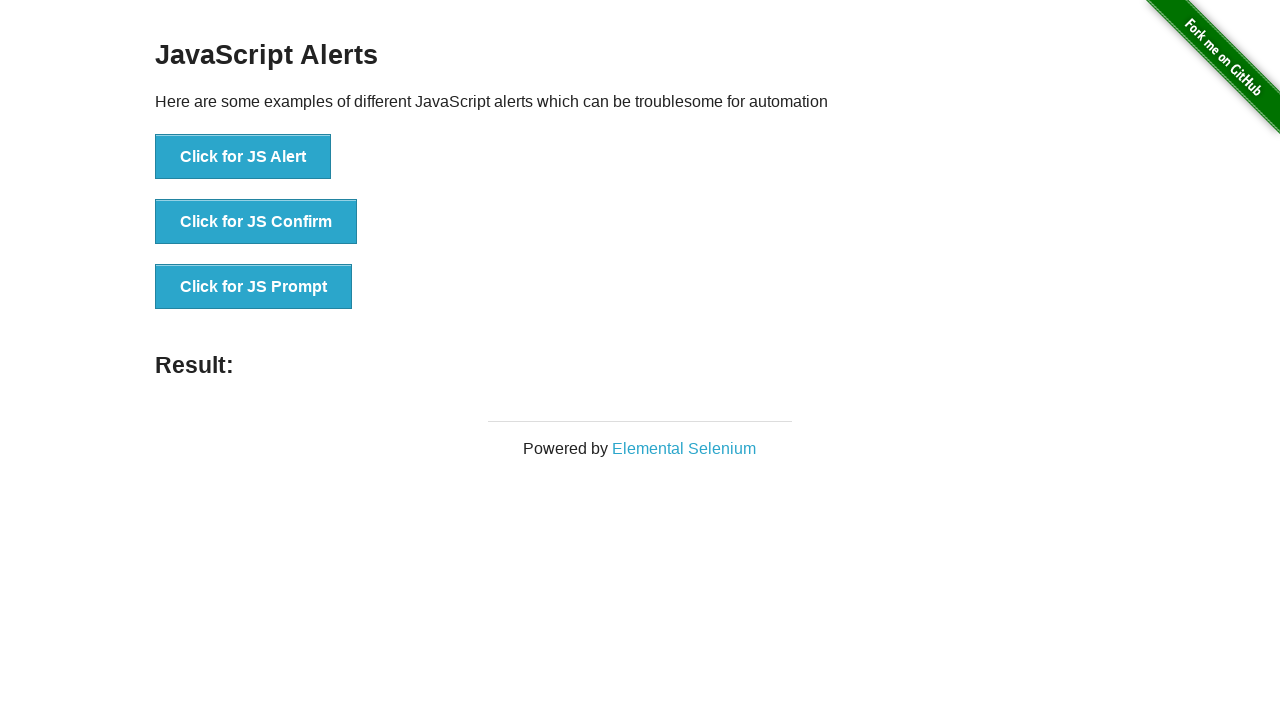

Set up dialog handler for alerts
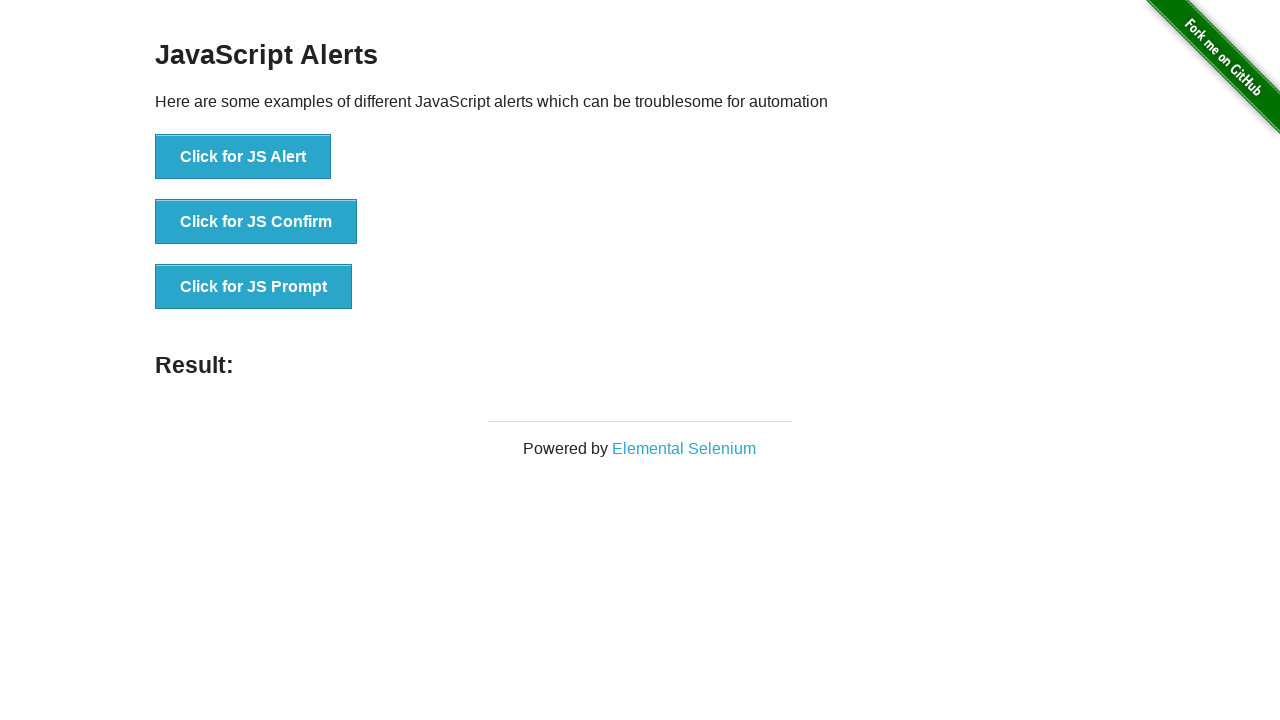

Waited for first alert button to be visible
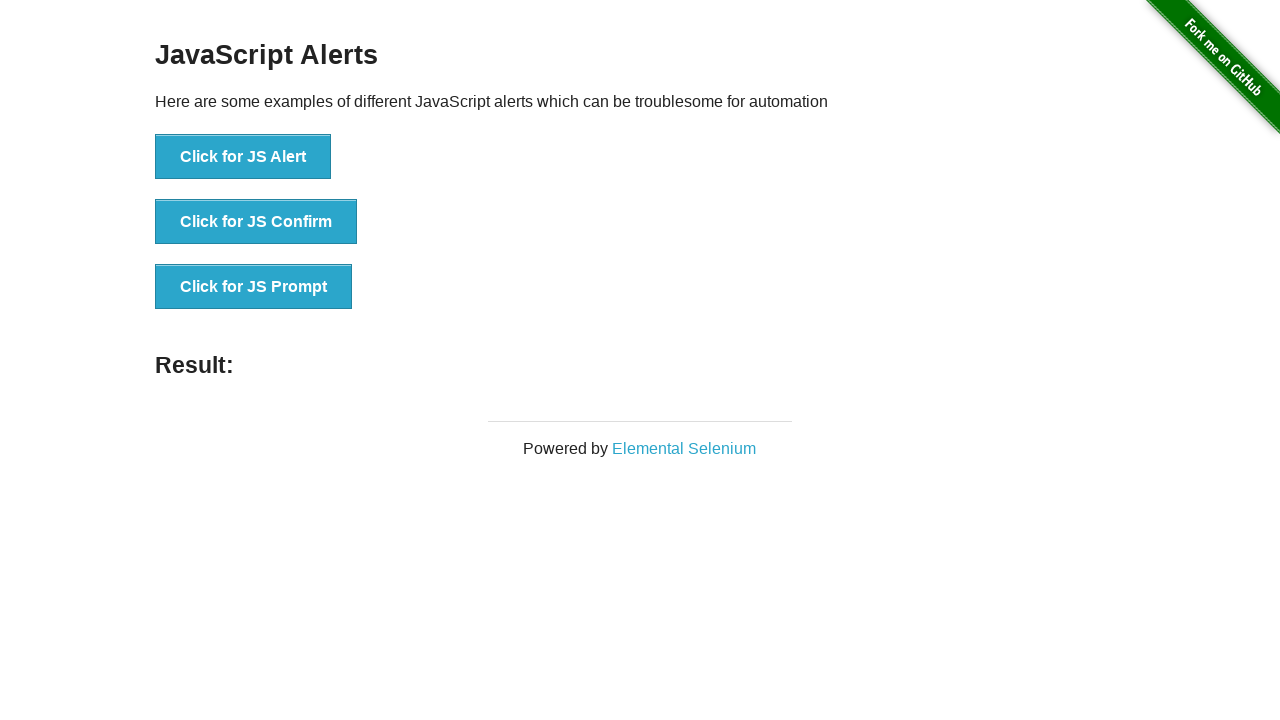

Clicked first alert button to trigger JS alert at (243, 157) on xpath=/html/body/div[2]/div/div/ul/li[1]/button
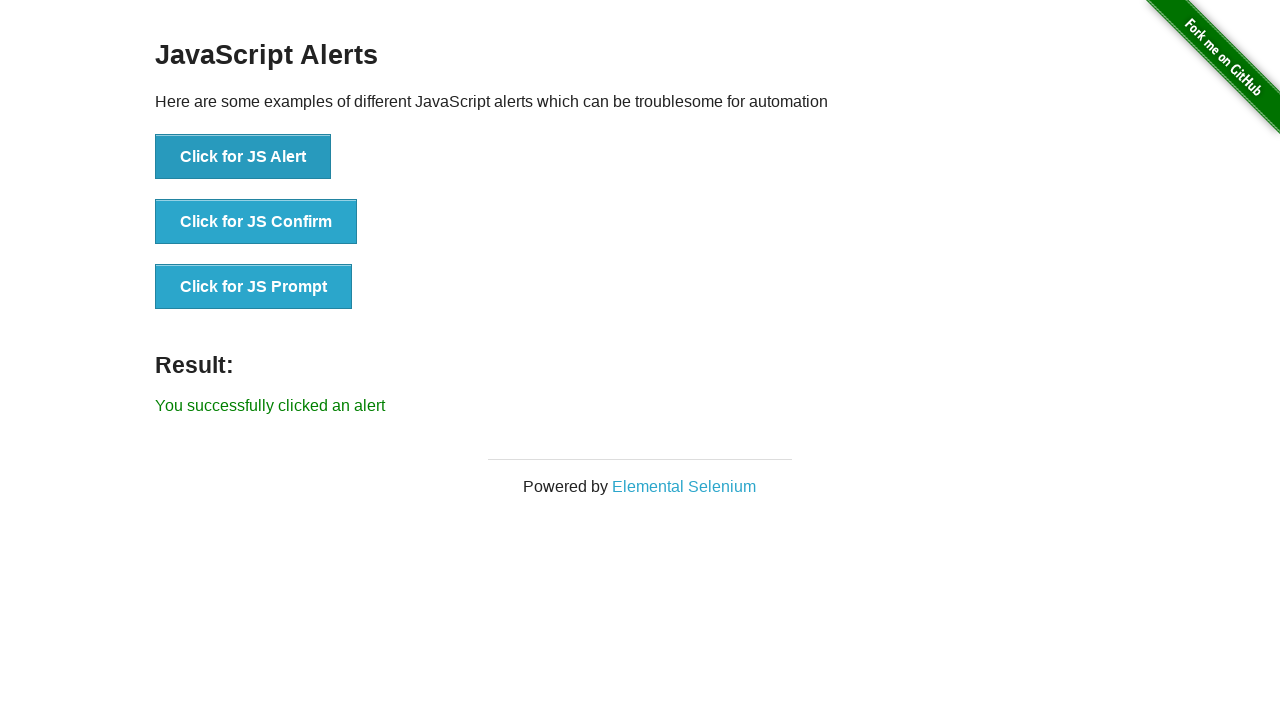

Alert result displayed
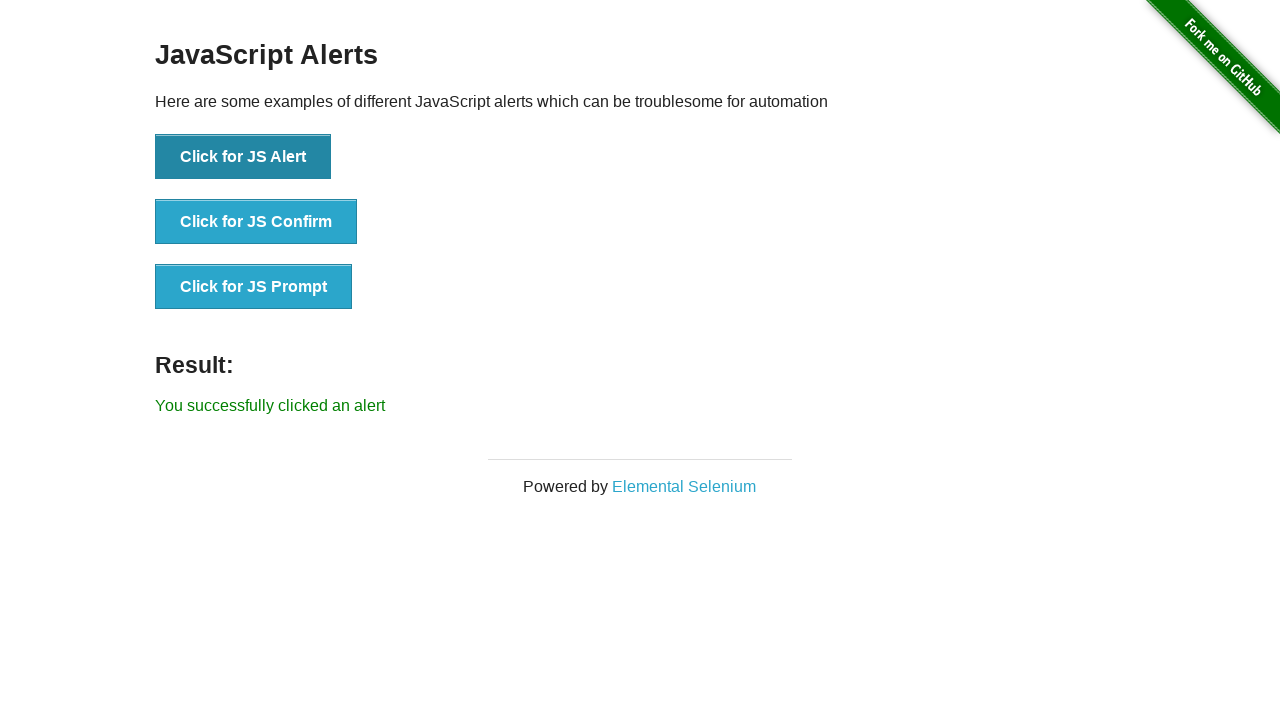

Clicked second alert button to trigger confirm dialog at (256, 222) on xpath=//*[@id='content']/div/ul/li[2]/button
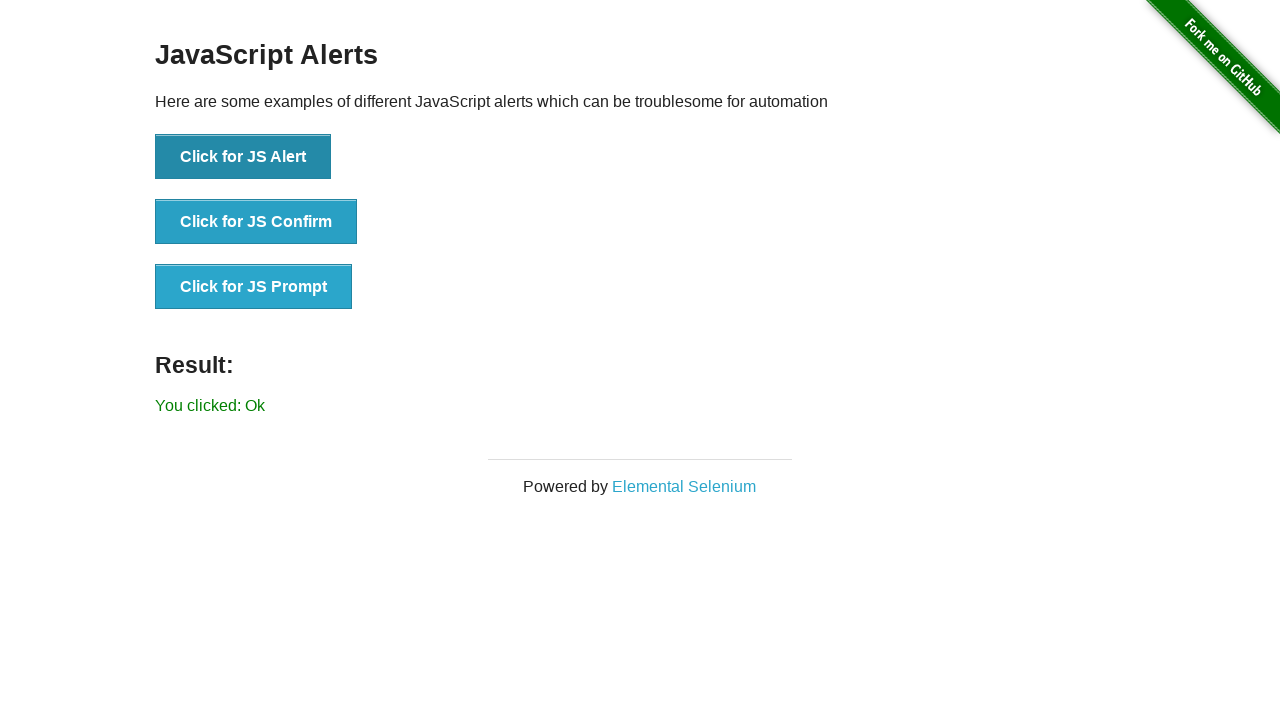

Confirm dialog result displayed
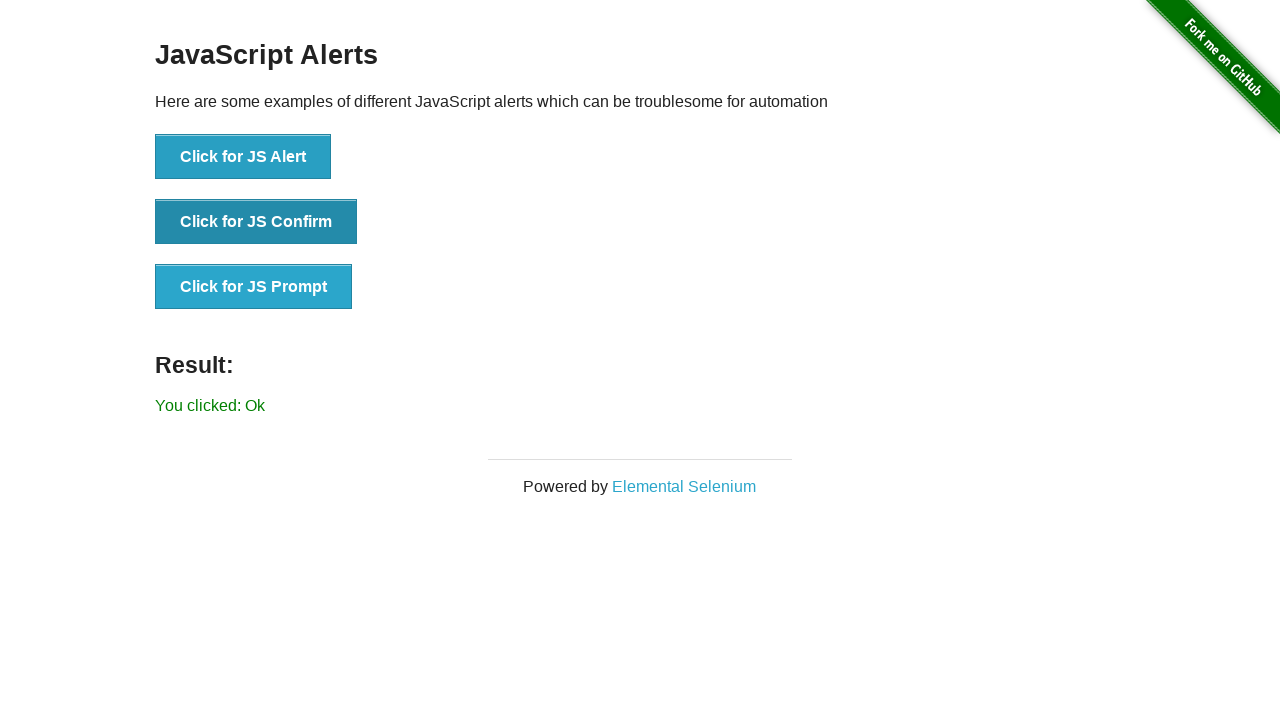

Updated dialog handler to dismiss dialogs
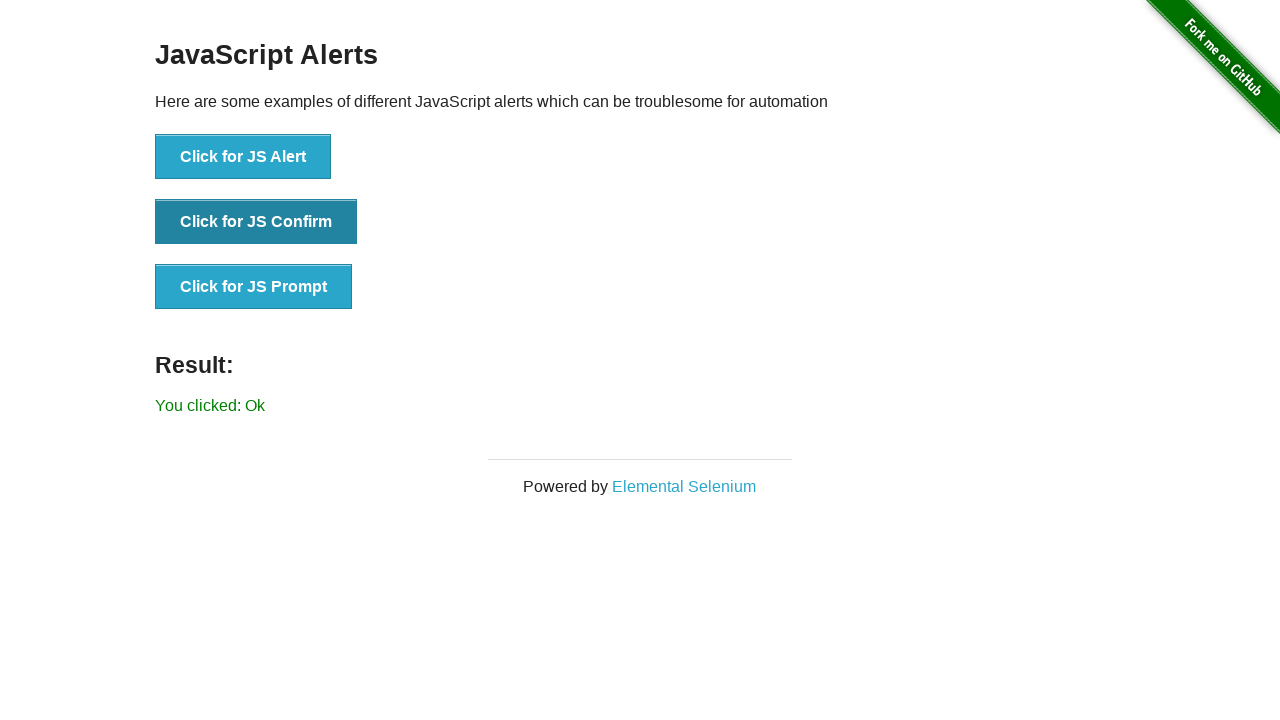

Clicked second alert button again to test cancel action at (256, 222) on xpath=//*[@id='content']/div/ul/li[2]/button
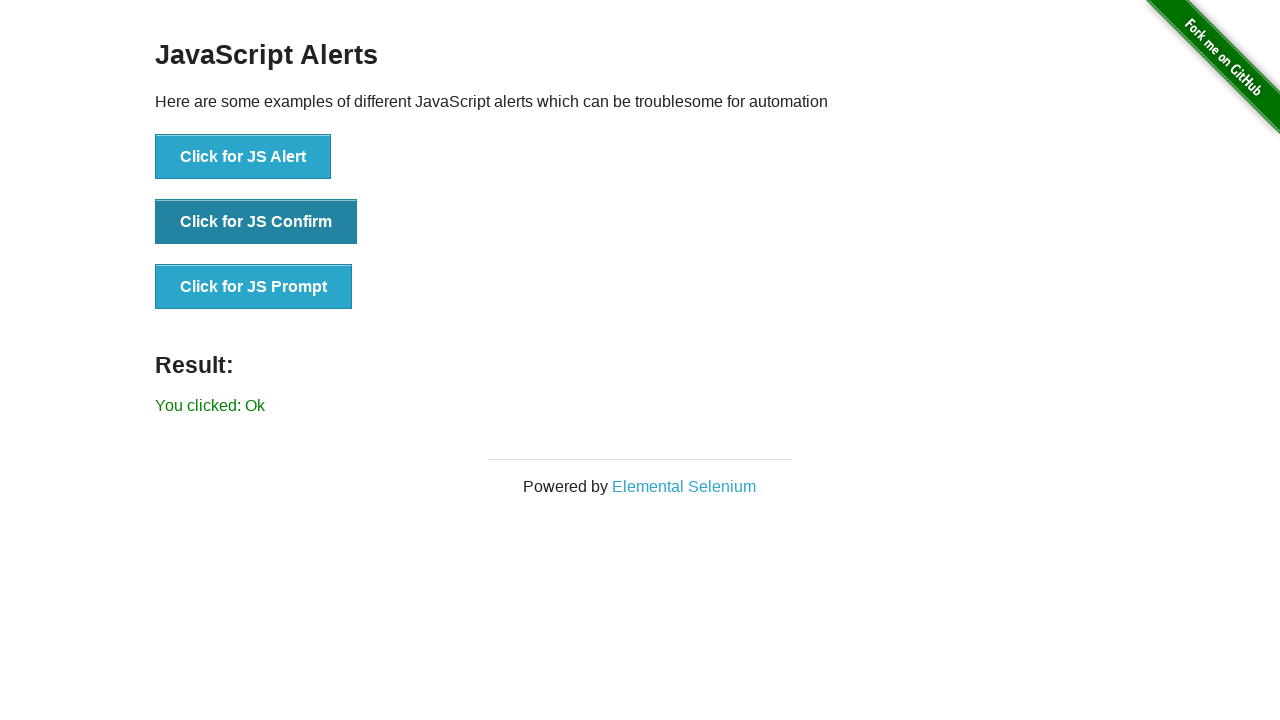

Reset dialog handler for prompt dialog
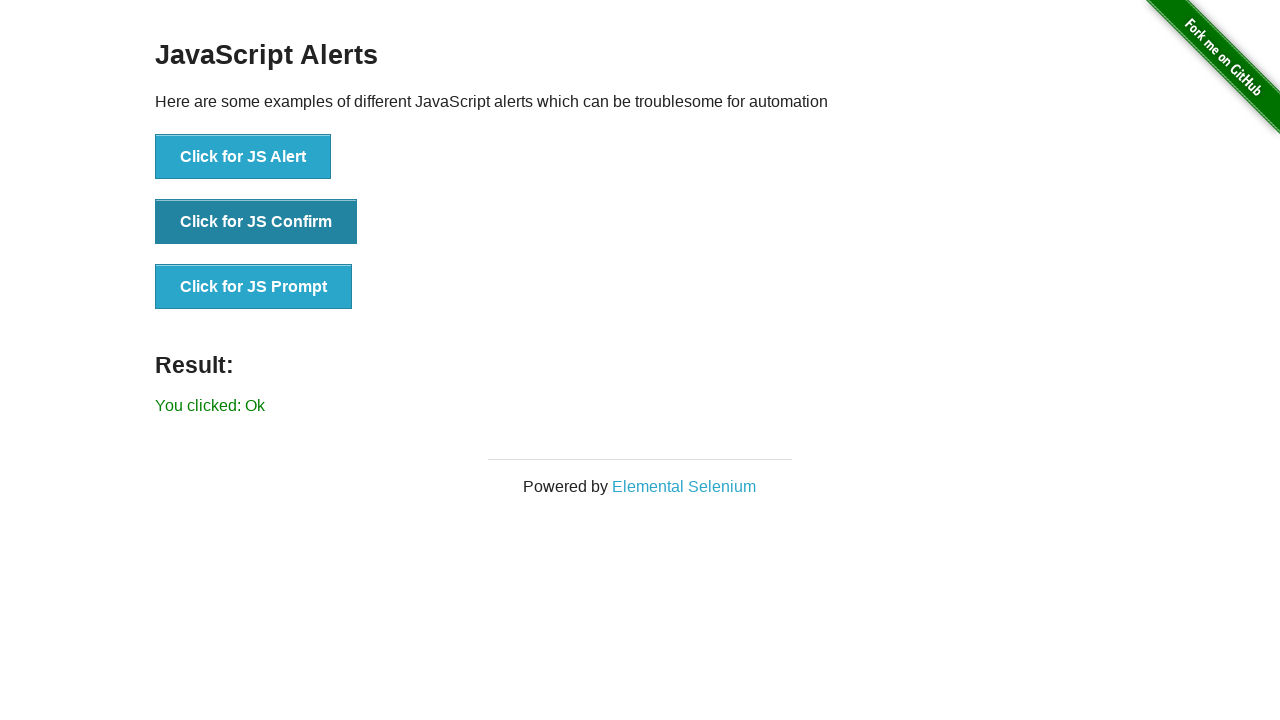

Clicked third alert button to trigger prompt dialog at (254, 287) on xpath=//*[@id='content']/div/ul/li[3]/button
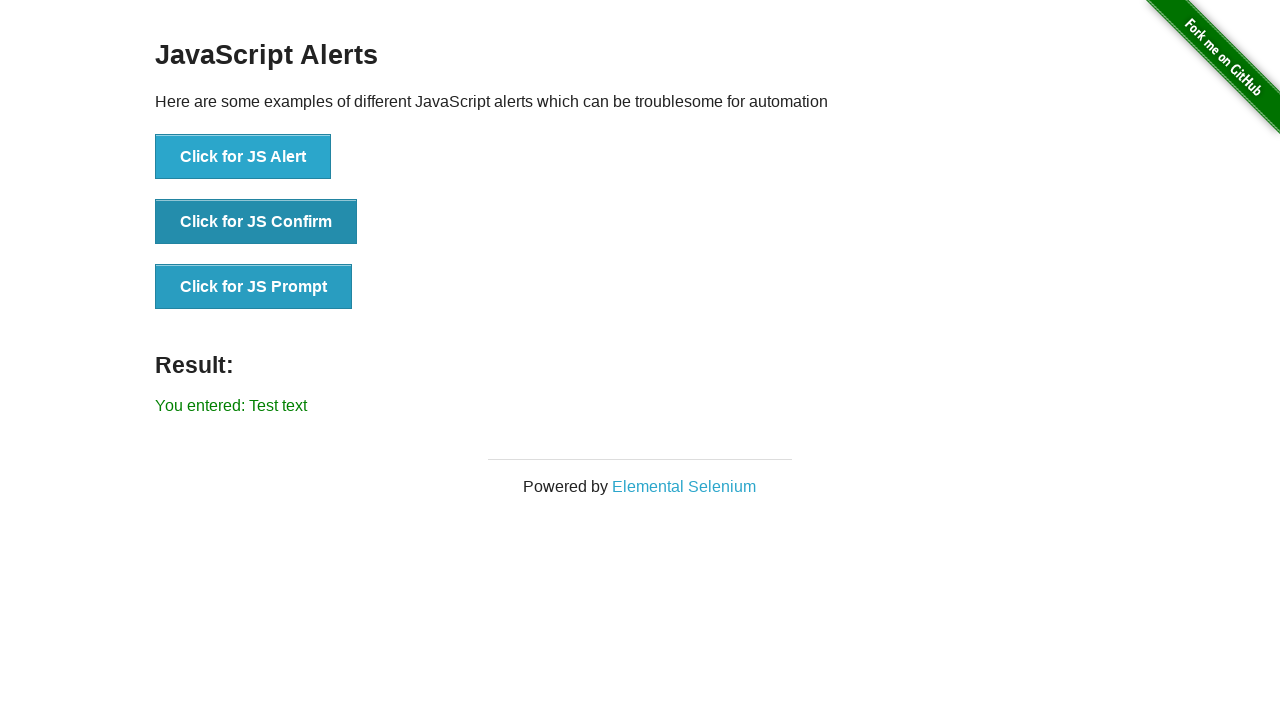

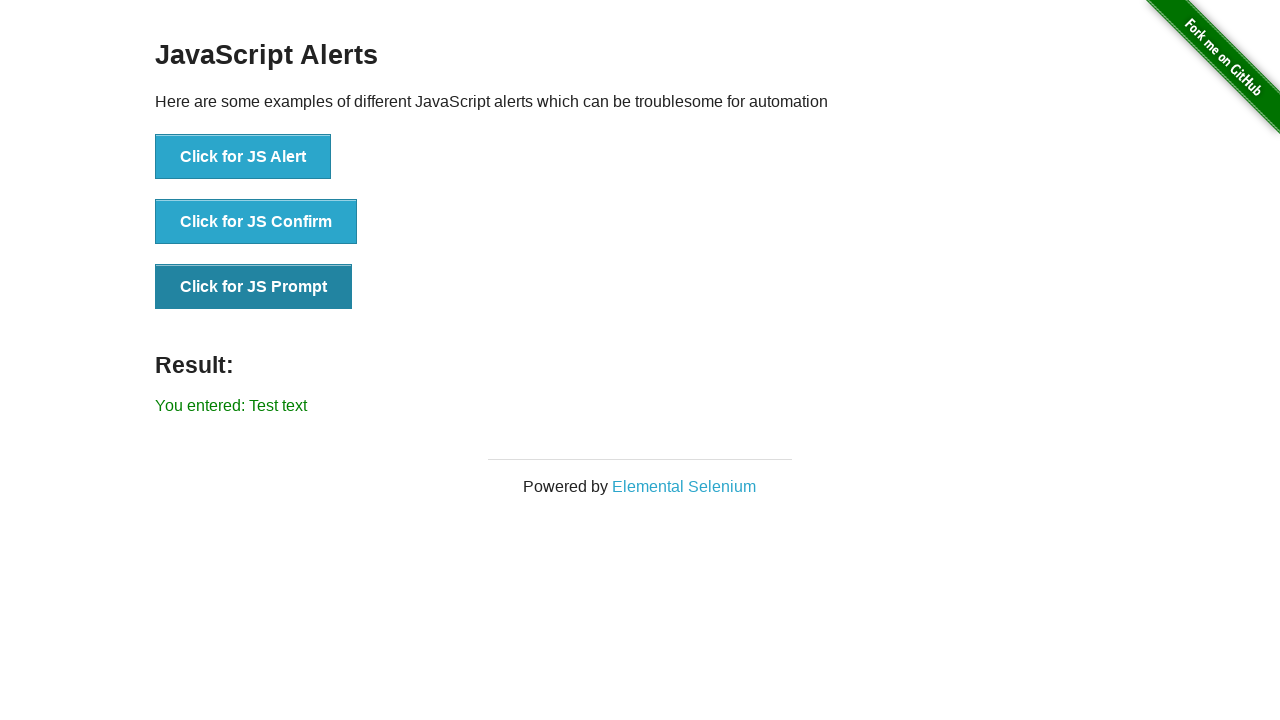